Tests handling of tab changes by clicking a link that opens in a new tab and verifying the new page URL

Starting URL: https://rahulshettyacademy.com/loginpagePractise/

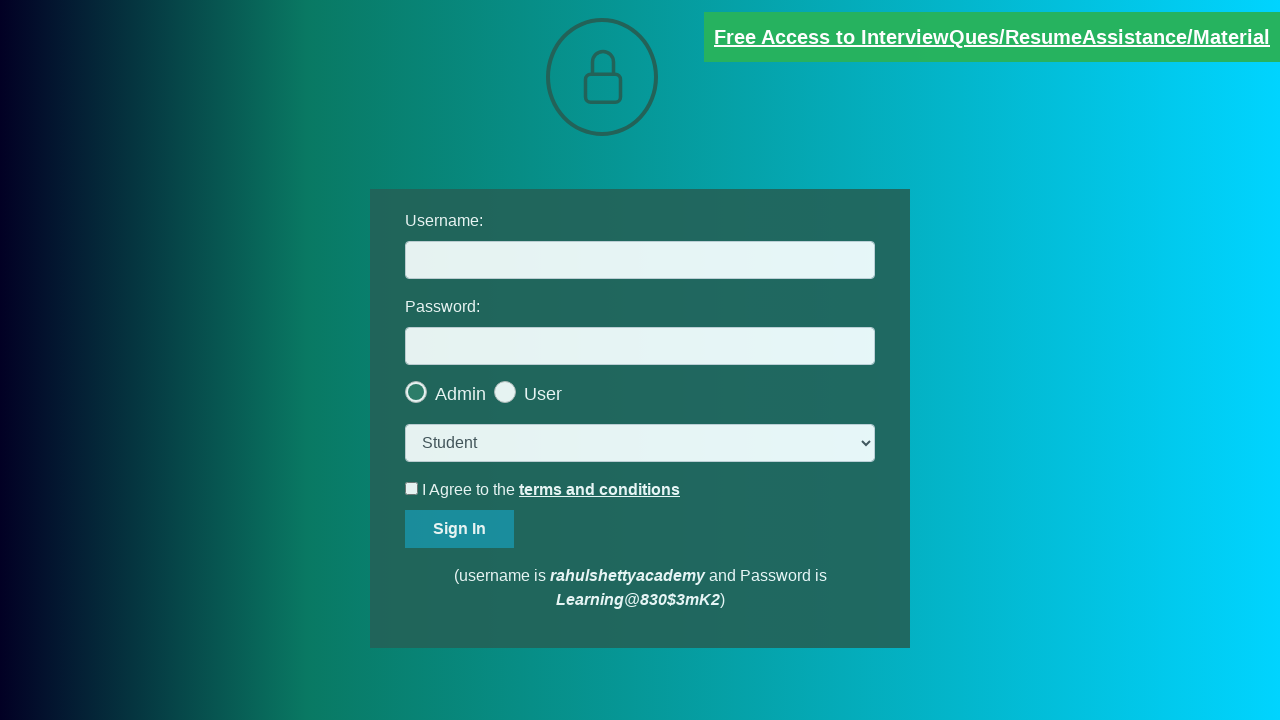

Clicked blinking text link that opens in a new tab at (992, 37) on .blinkingText
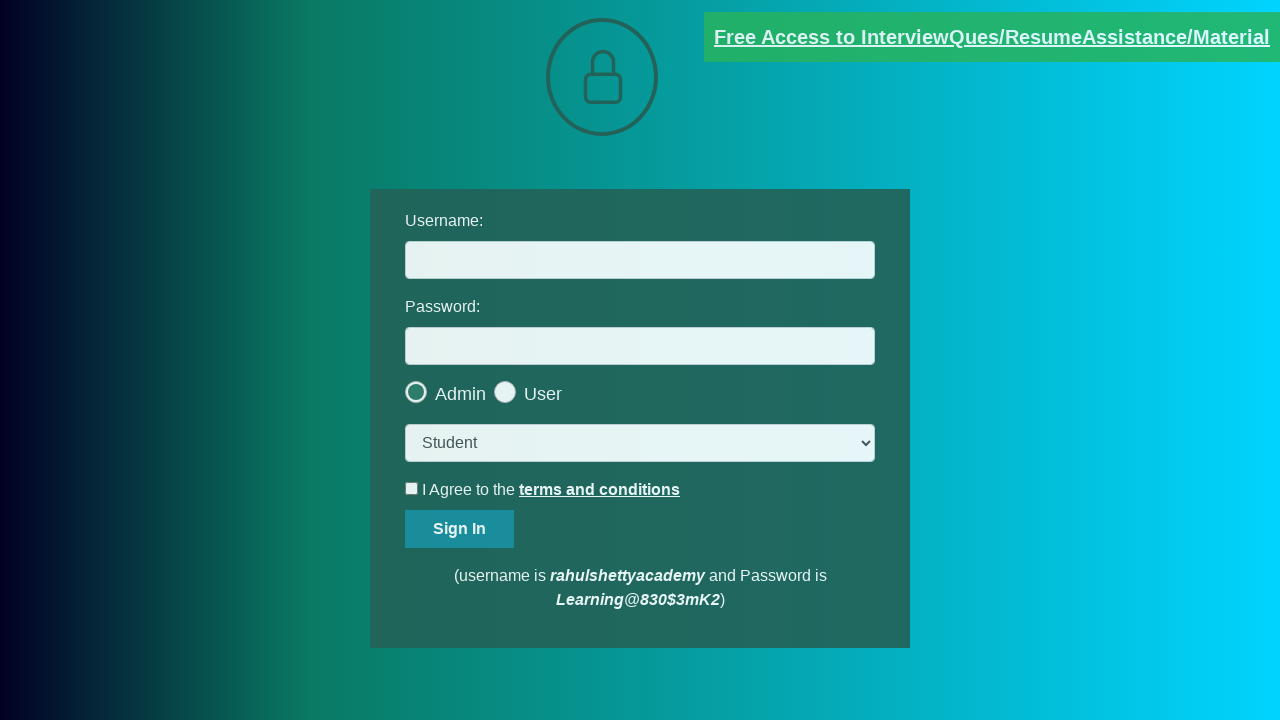

Captured new page object from tab
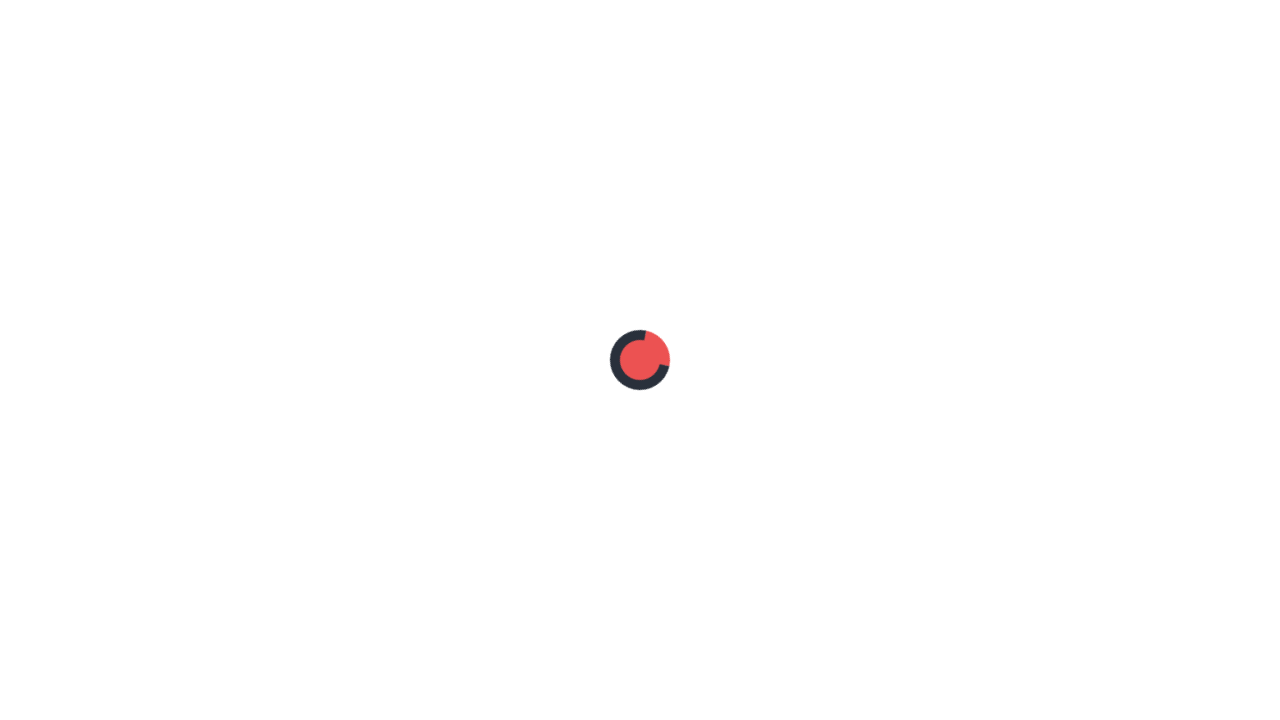

New page loaded completely
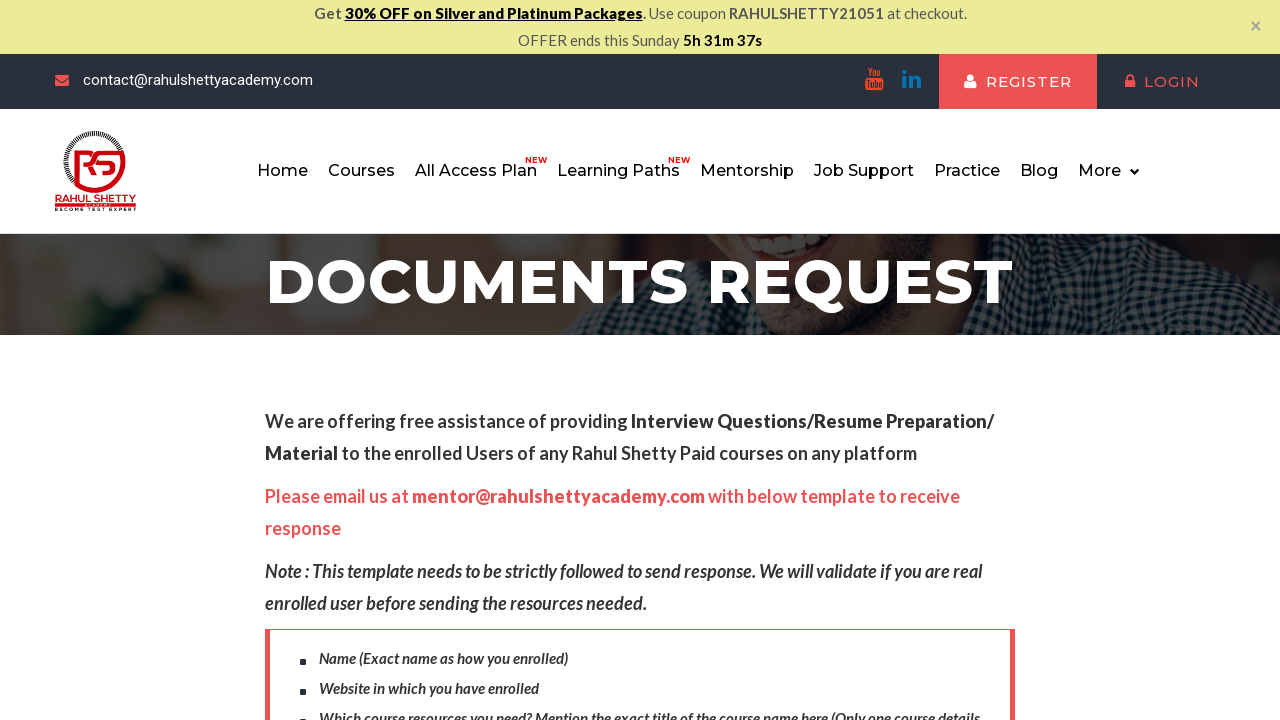

Verified new page URL is https://rahulshettyacademy.com/documents-request
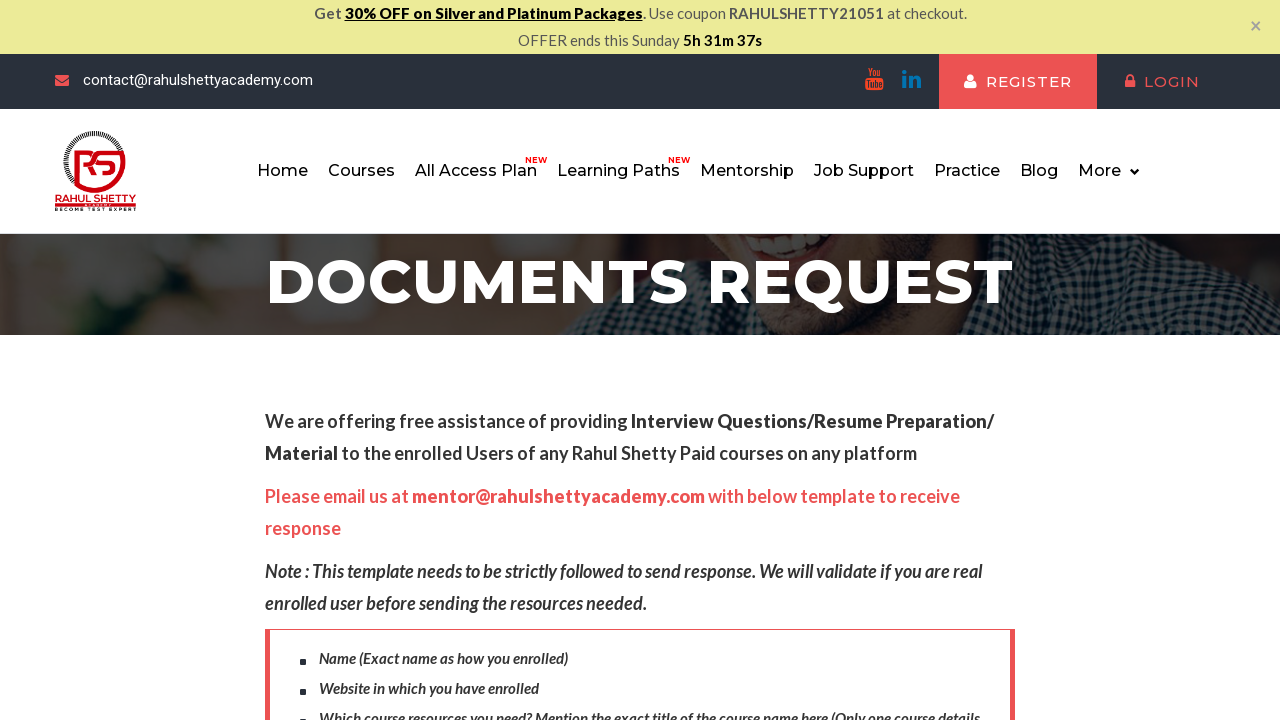

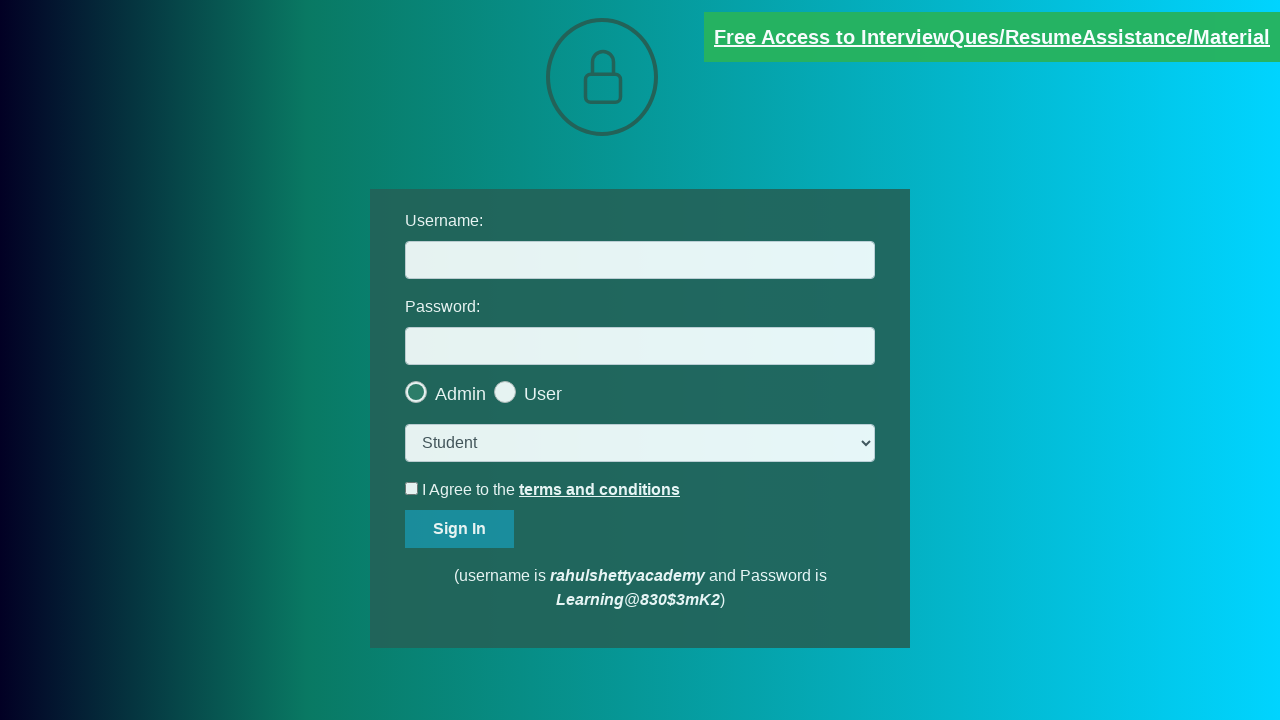